Tests relative locator functionality by interacting with form elements using above, below, left, and right positional relationships

Starting URL: https://rahulshettyacademy.com/angularpractice/

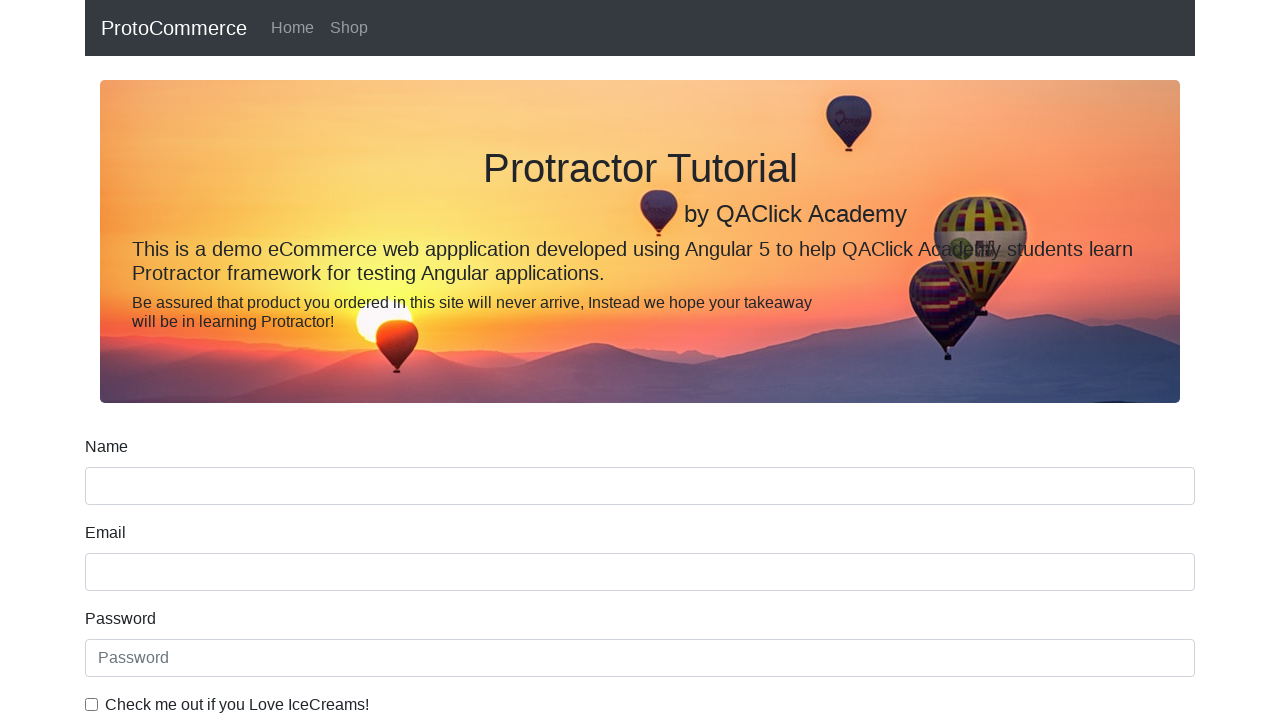

Located name input field
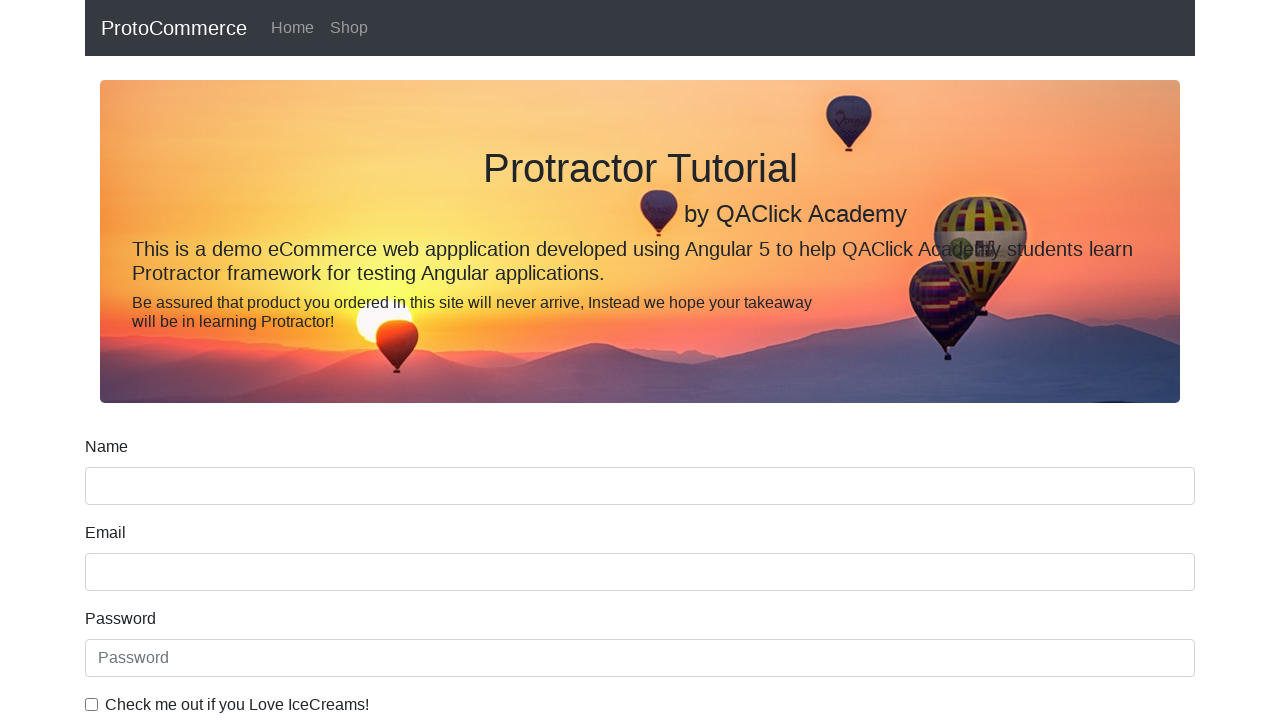

Located label above name input field
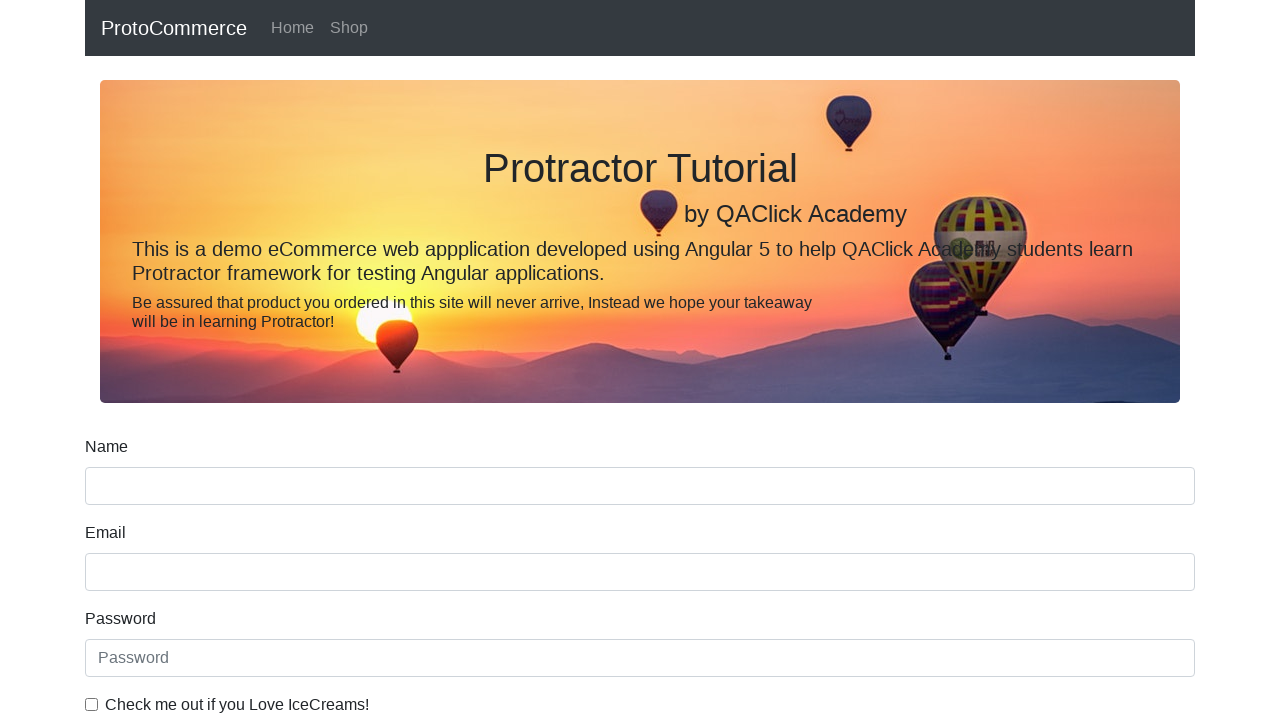

Printed label text above name input field
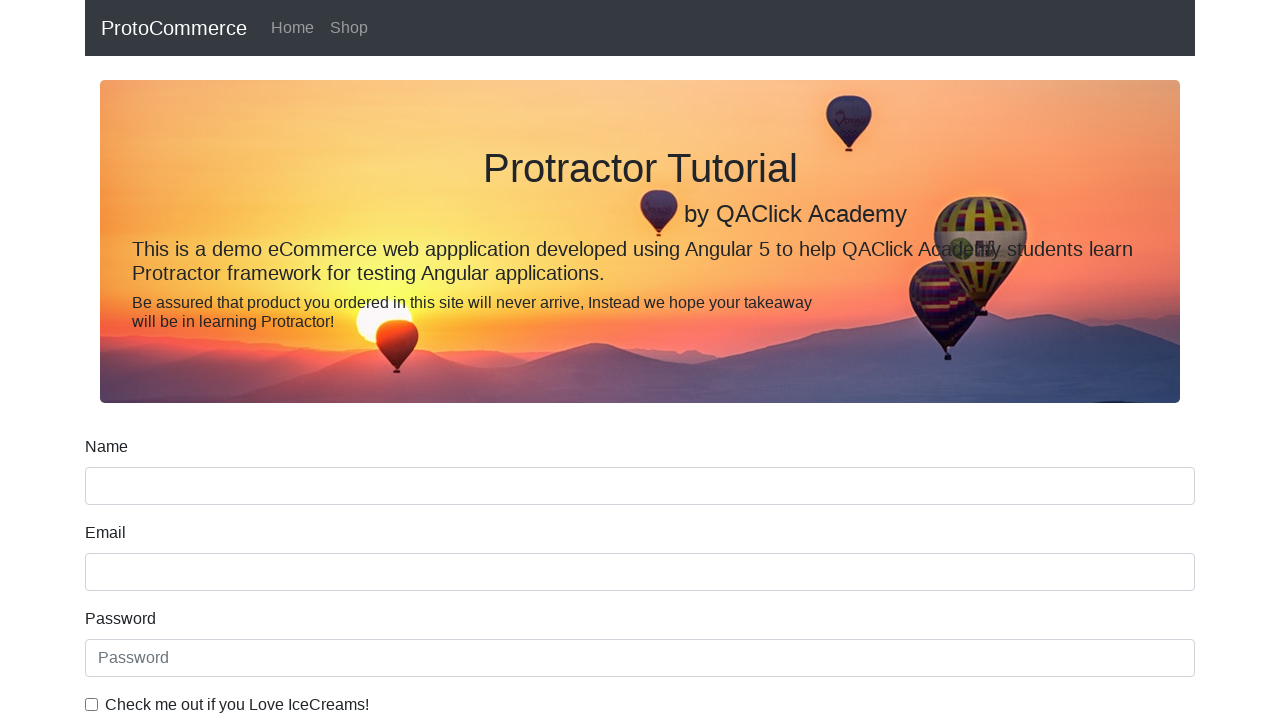

Located date of birth label
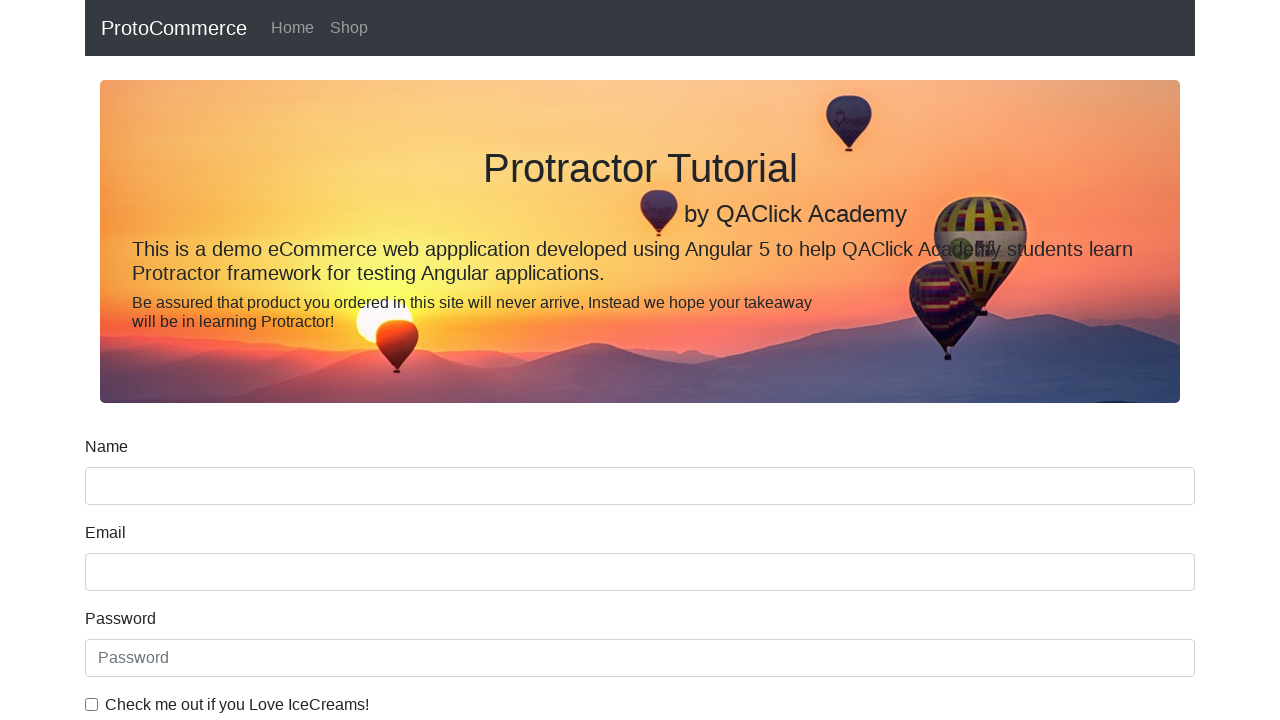

Clicked date input field below date of birth label at (640, 412) on input[type='date']
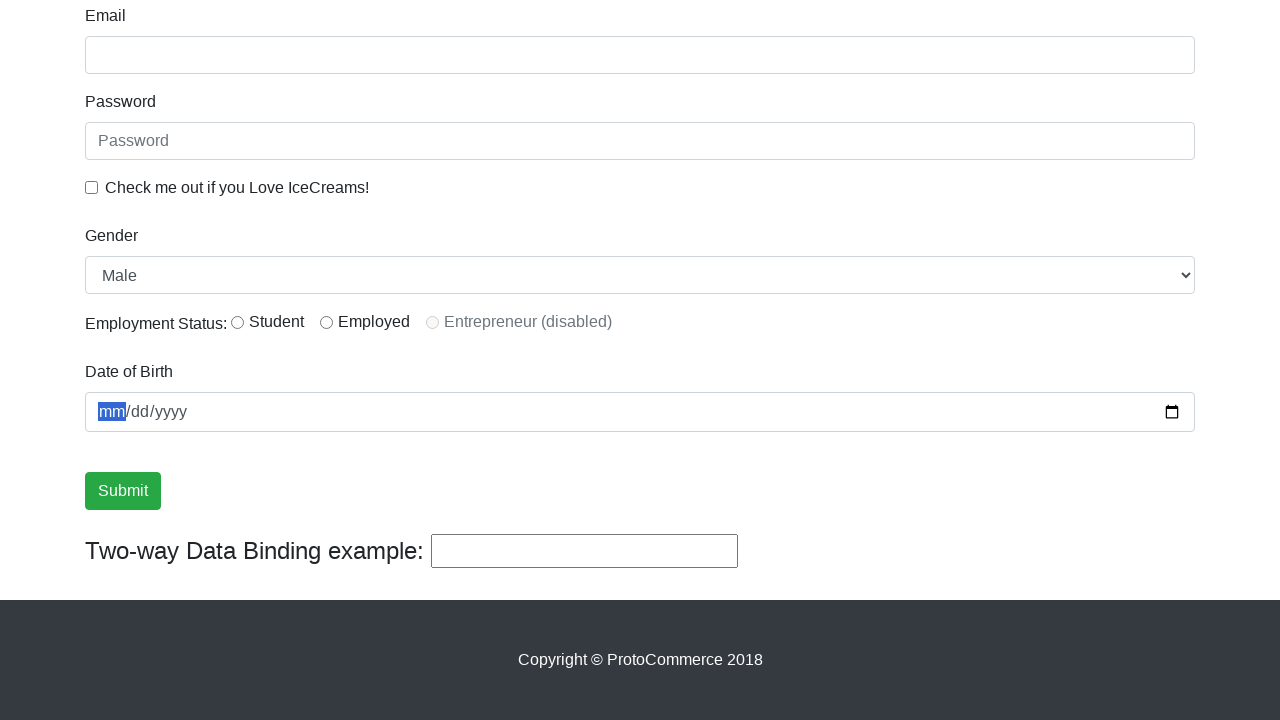

Located ice cream preference label
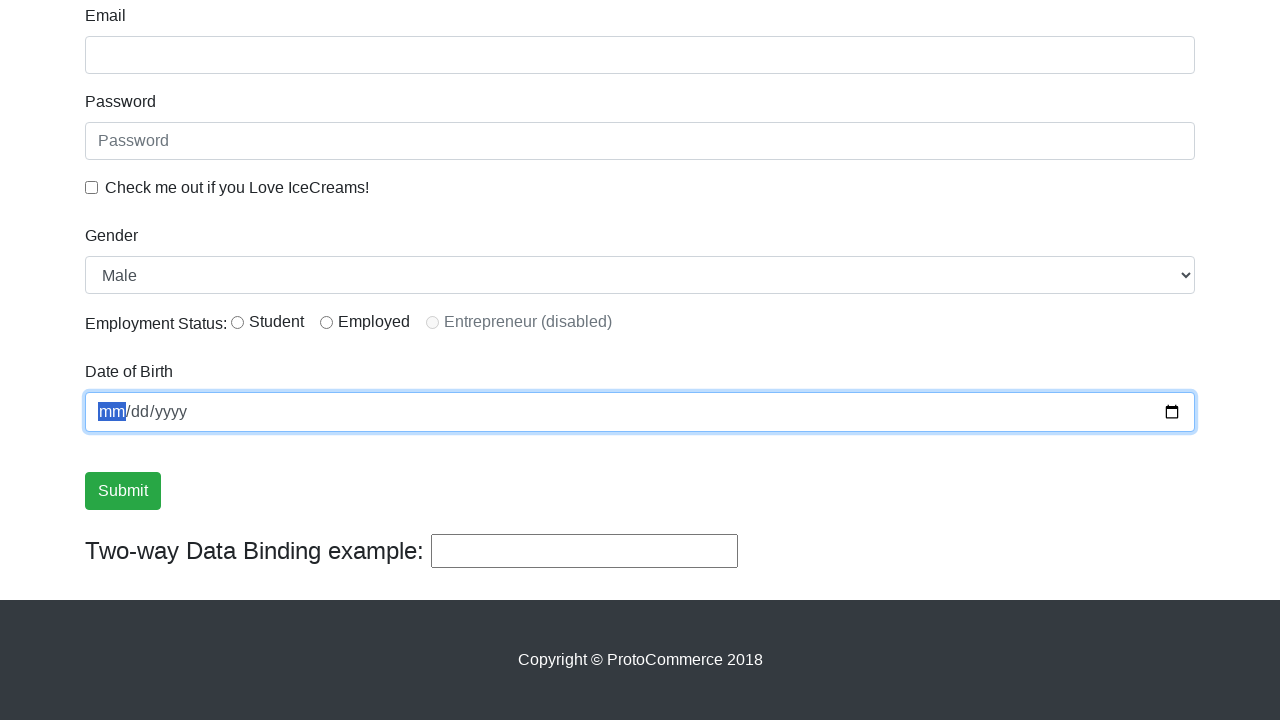

Clicked checkbox to the left of ice cream label at (92, 187) on input[type='checkbox']
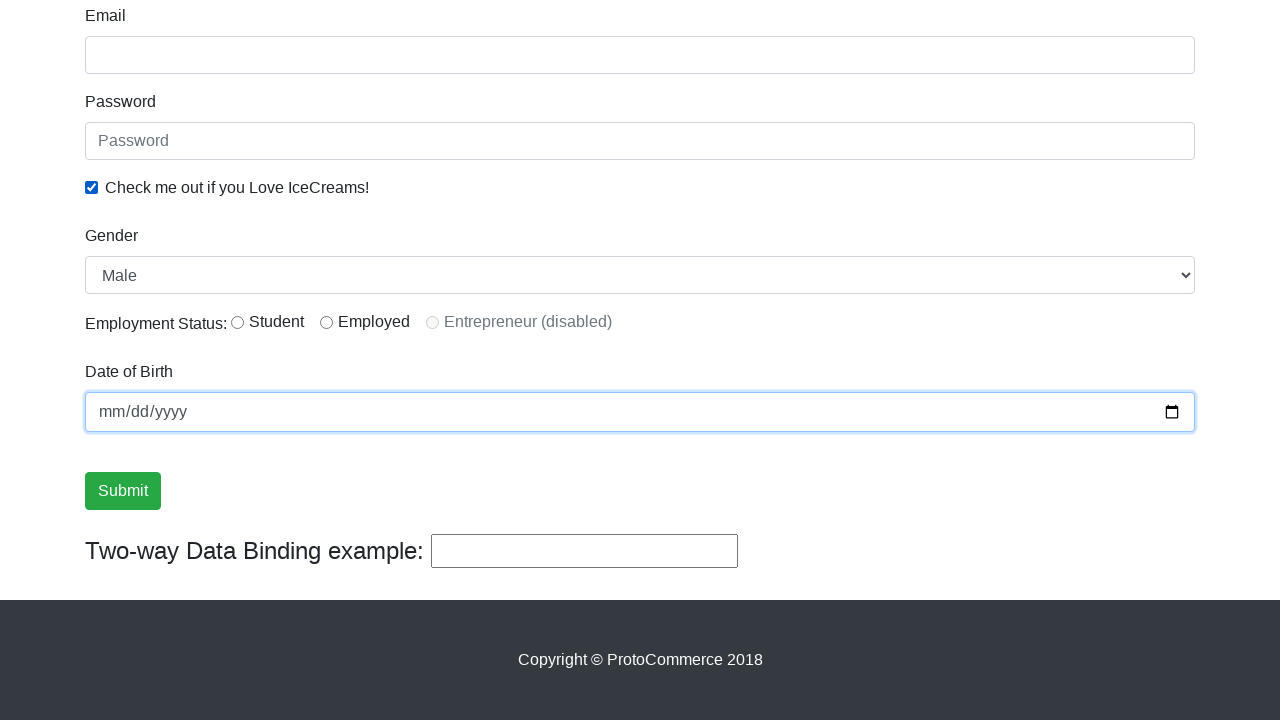

Located radio button element
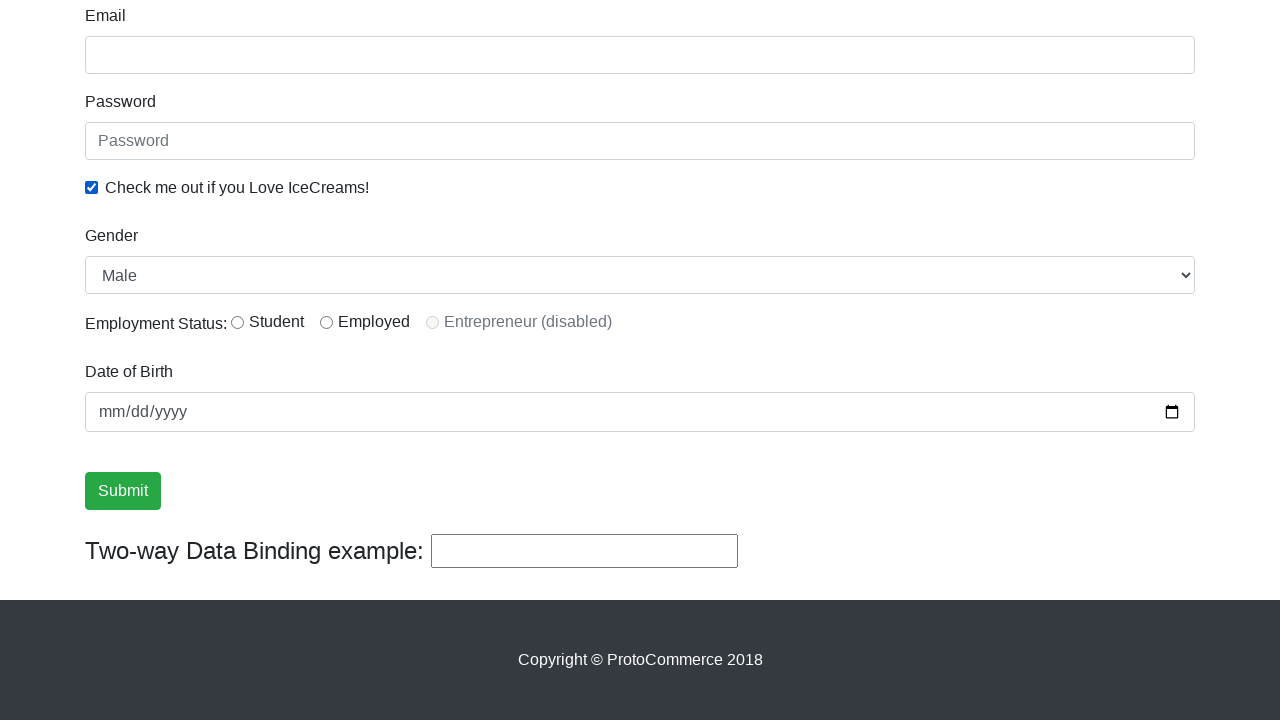

Located label to the right of radio button
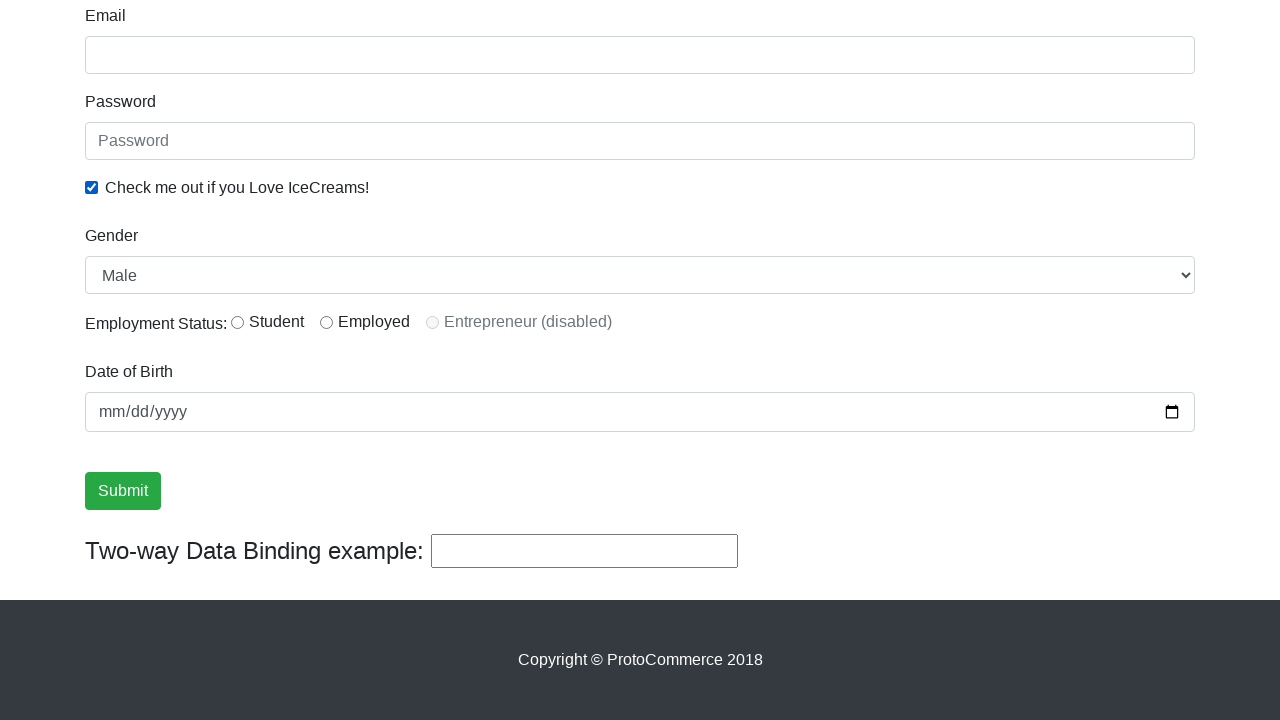

Printed label text to the right of radio button
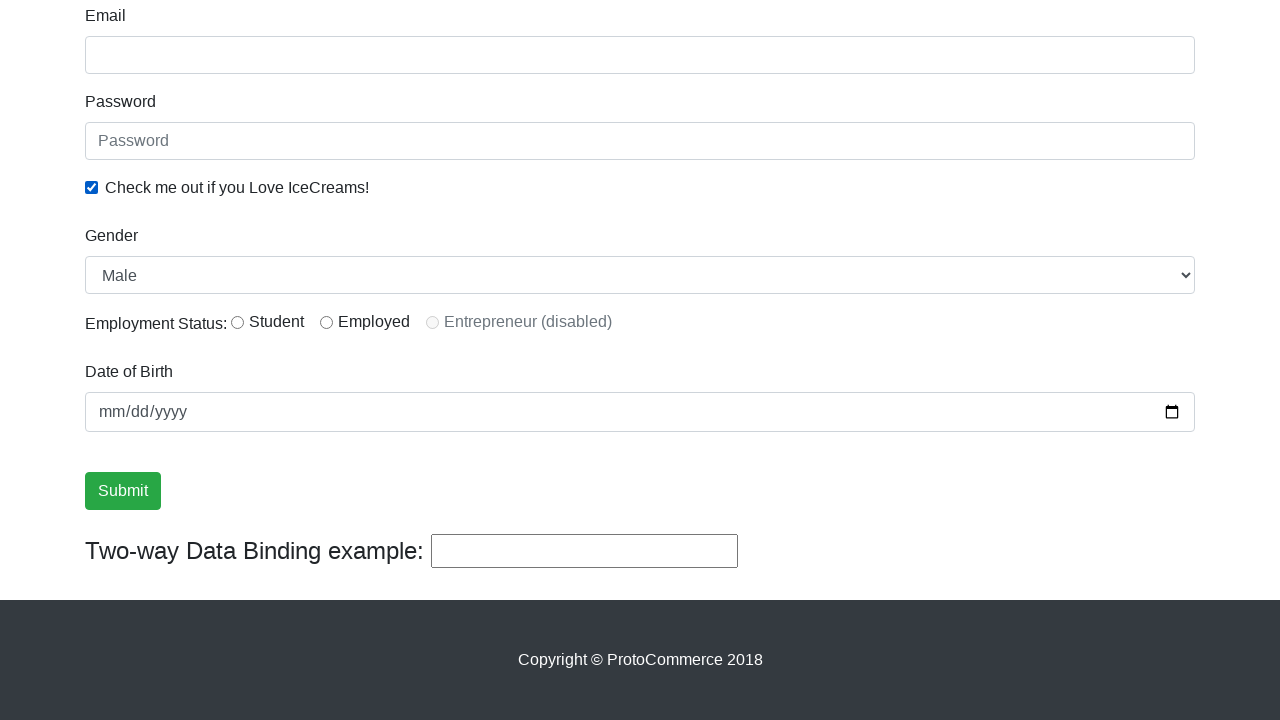

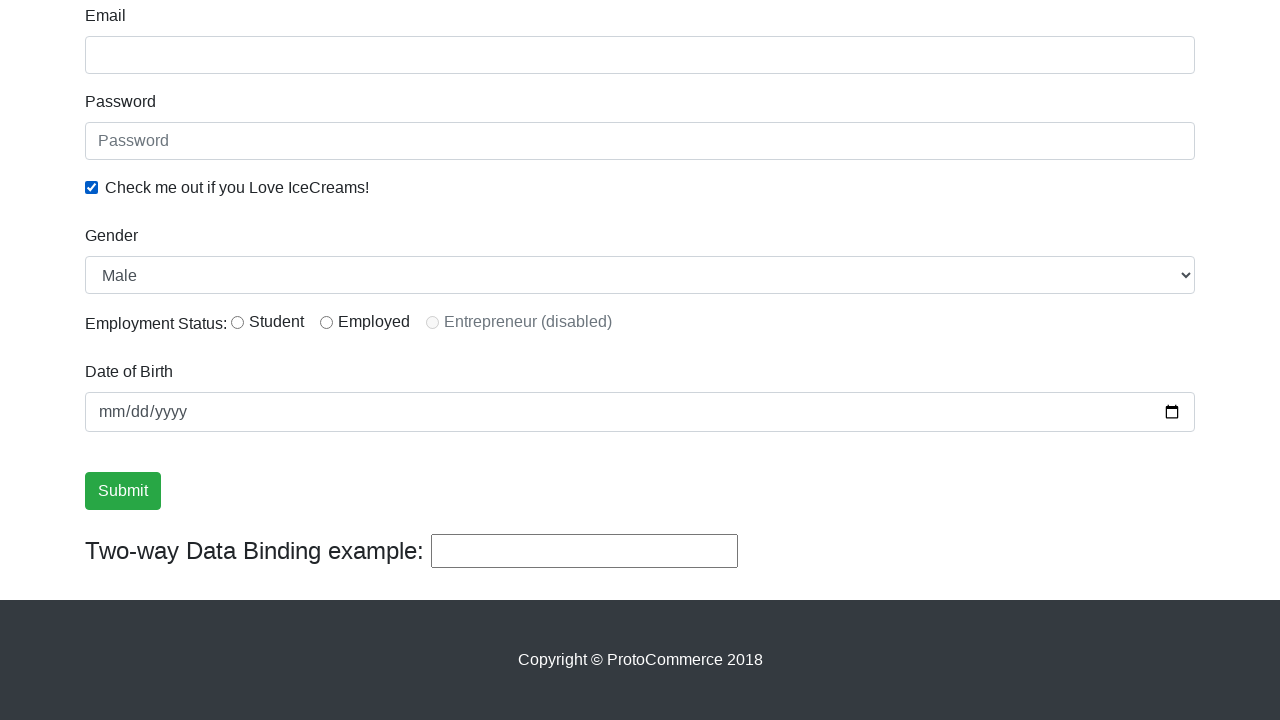